Tests internet connection by navigating to Sauce Labs test page and verifying the page title and body content contains expected text

Starting URL: https://saucelabs.com/test/guinea-pig

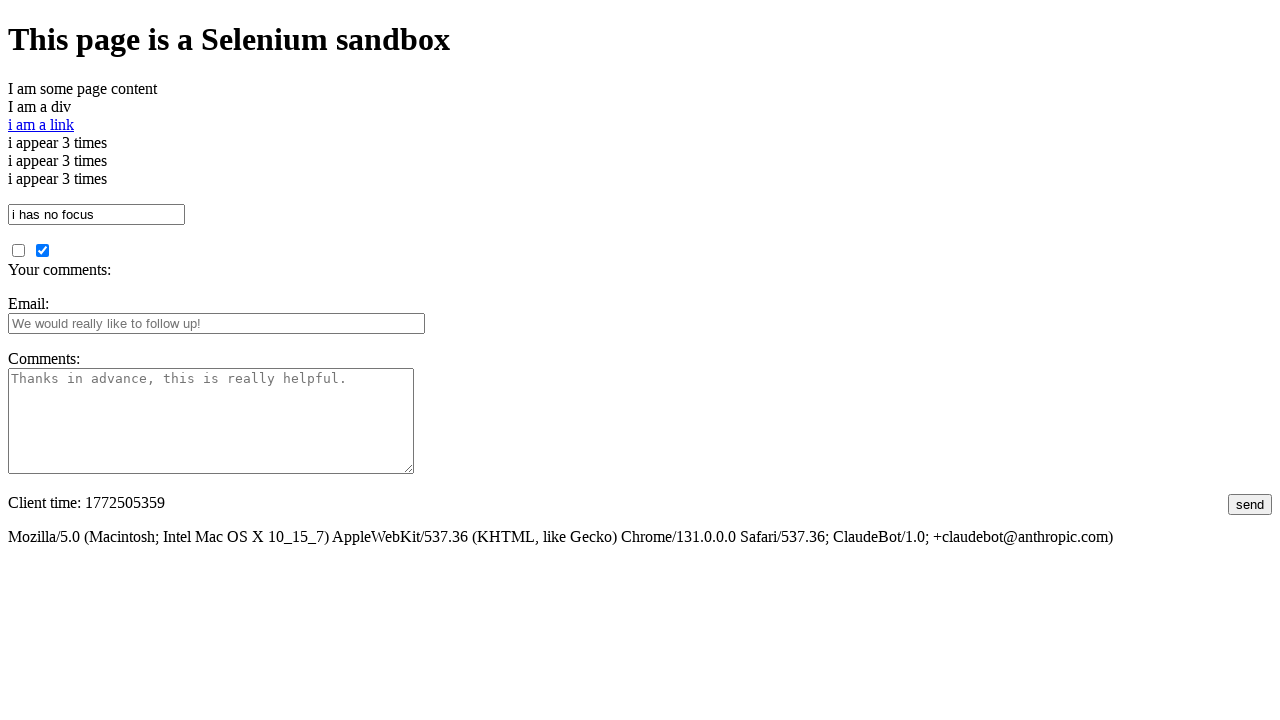

Navigated to Sauce Labs test page
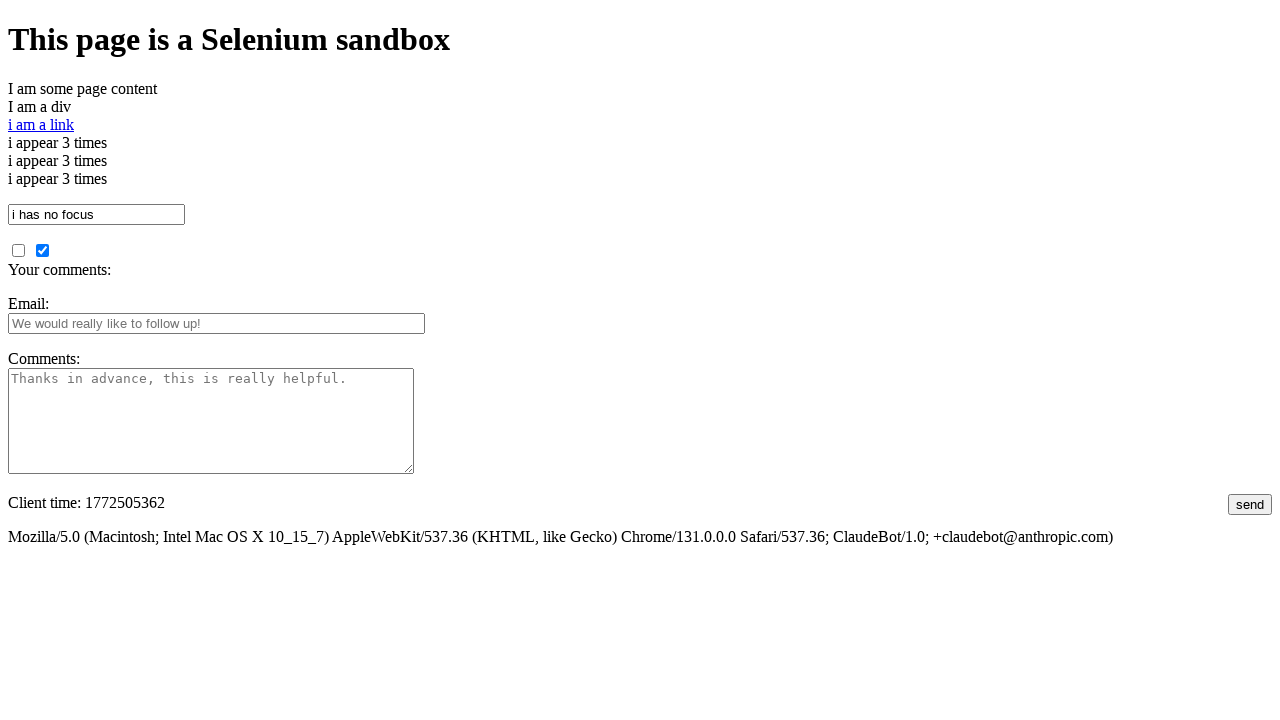

Verified page title matches expected text
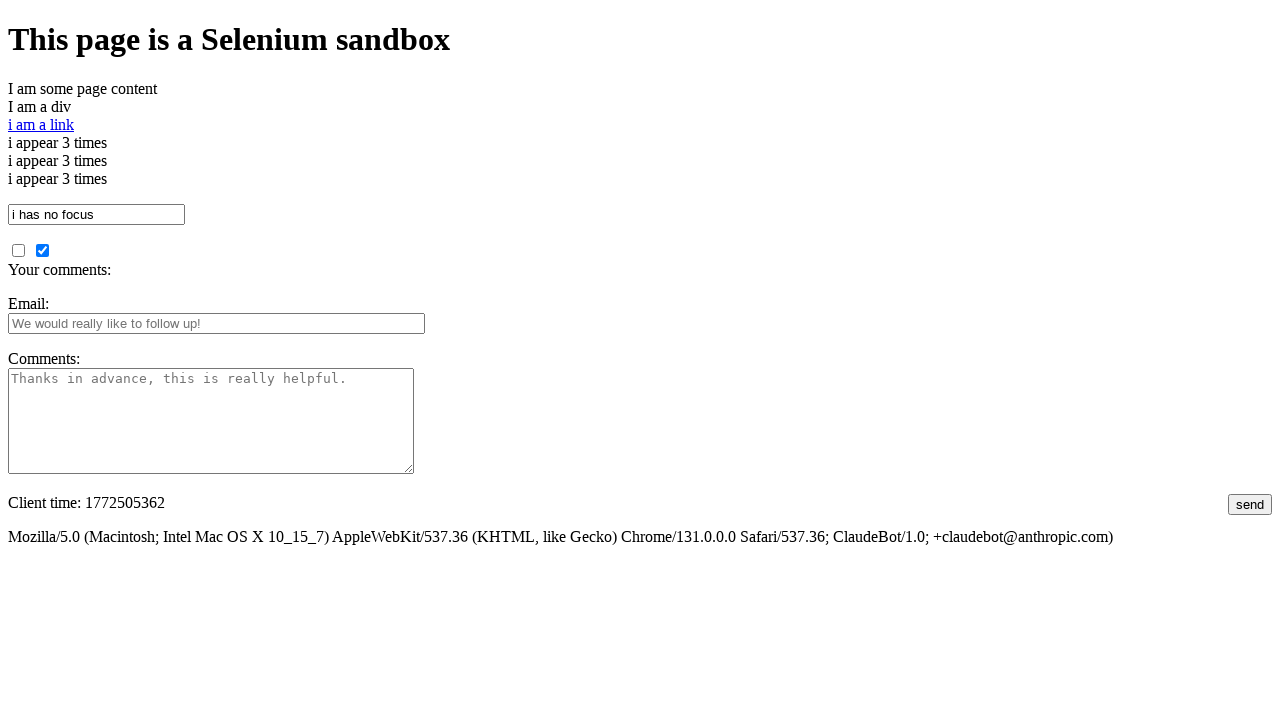

Body element loaded and ready
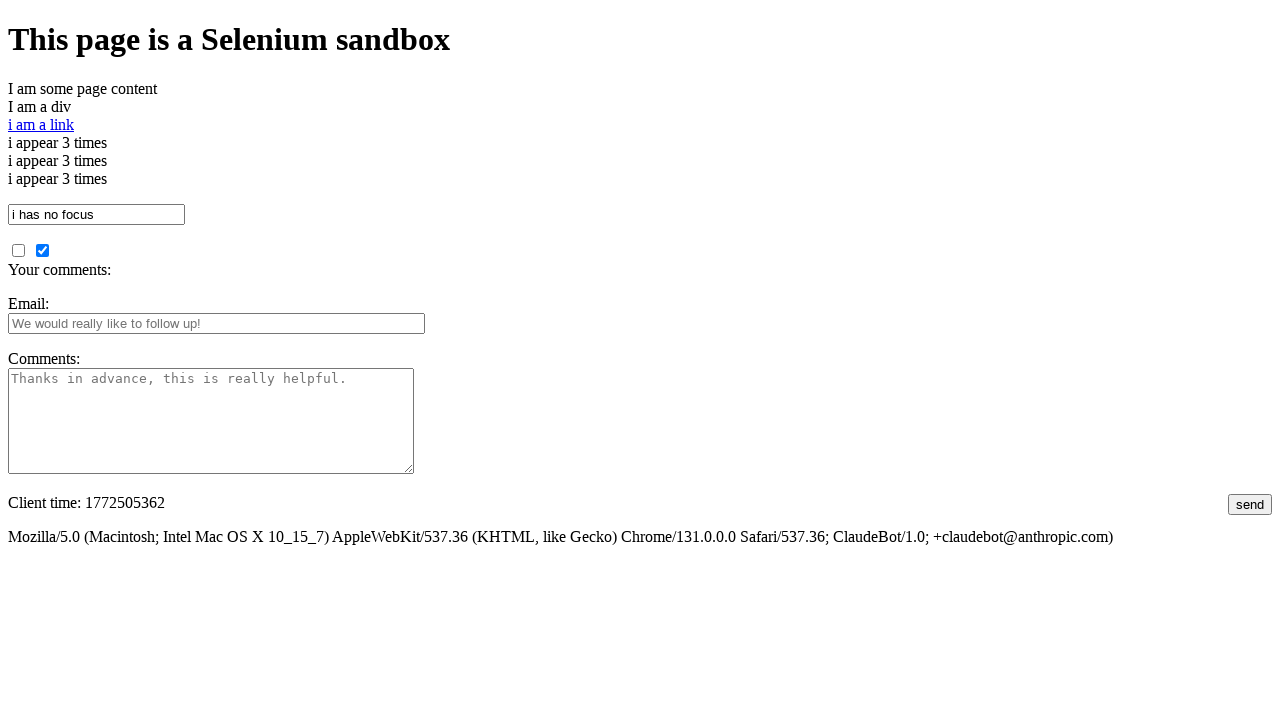

Verified body content contains expected text
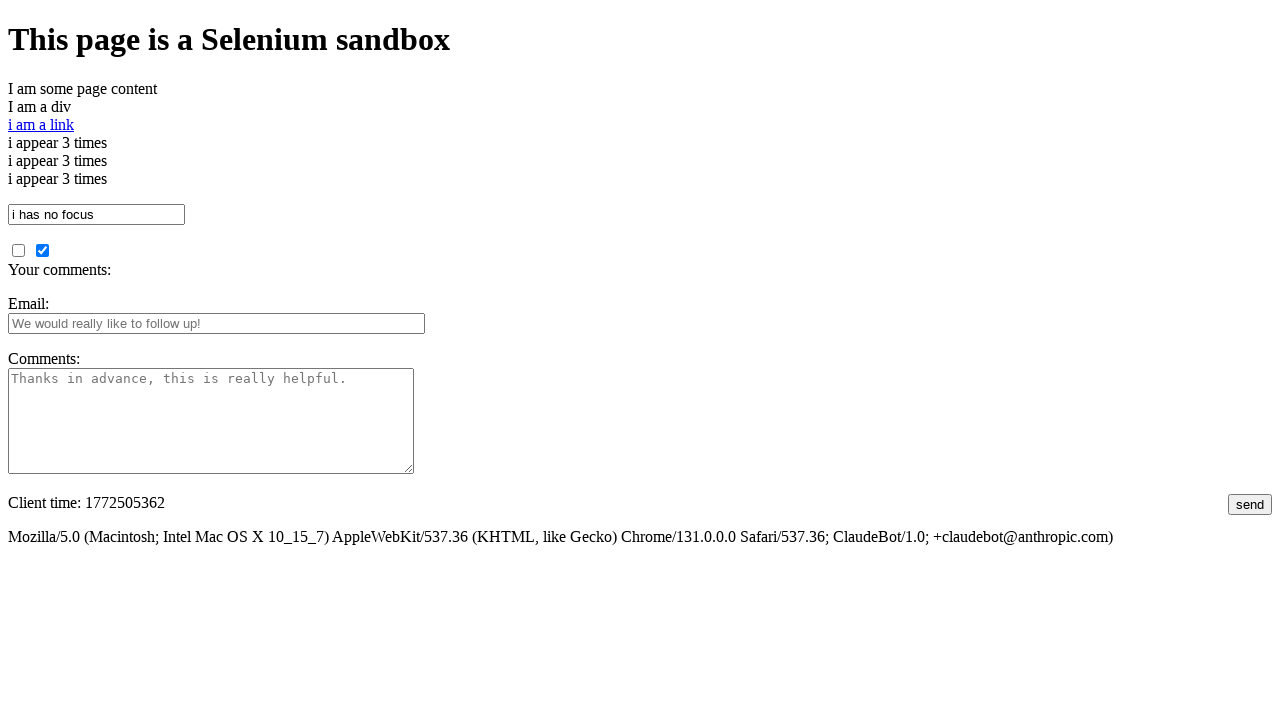

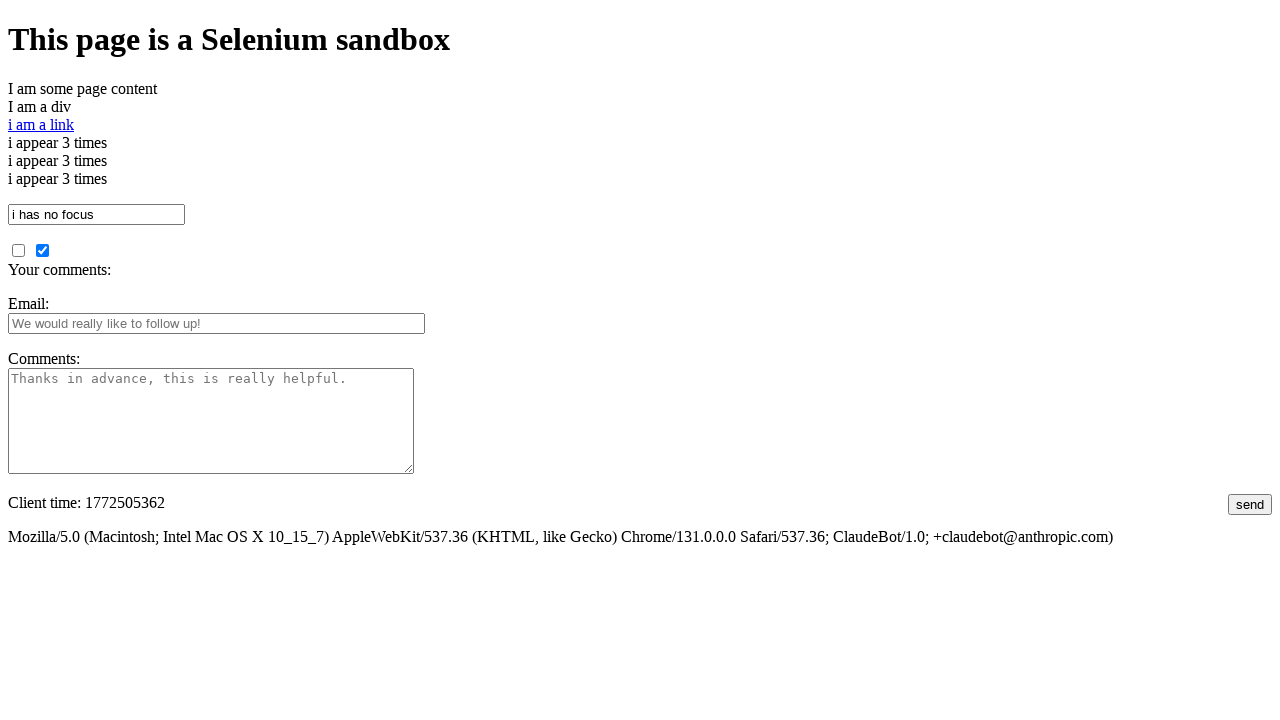